Tests autocomplete functionality by typing partial text, navigating through suggestions with arrow keys, and selecting an option

Starting URL: https://rahulshettyacademy.com/AutomationPractice/

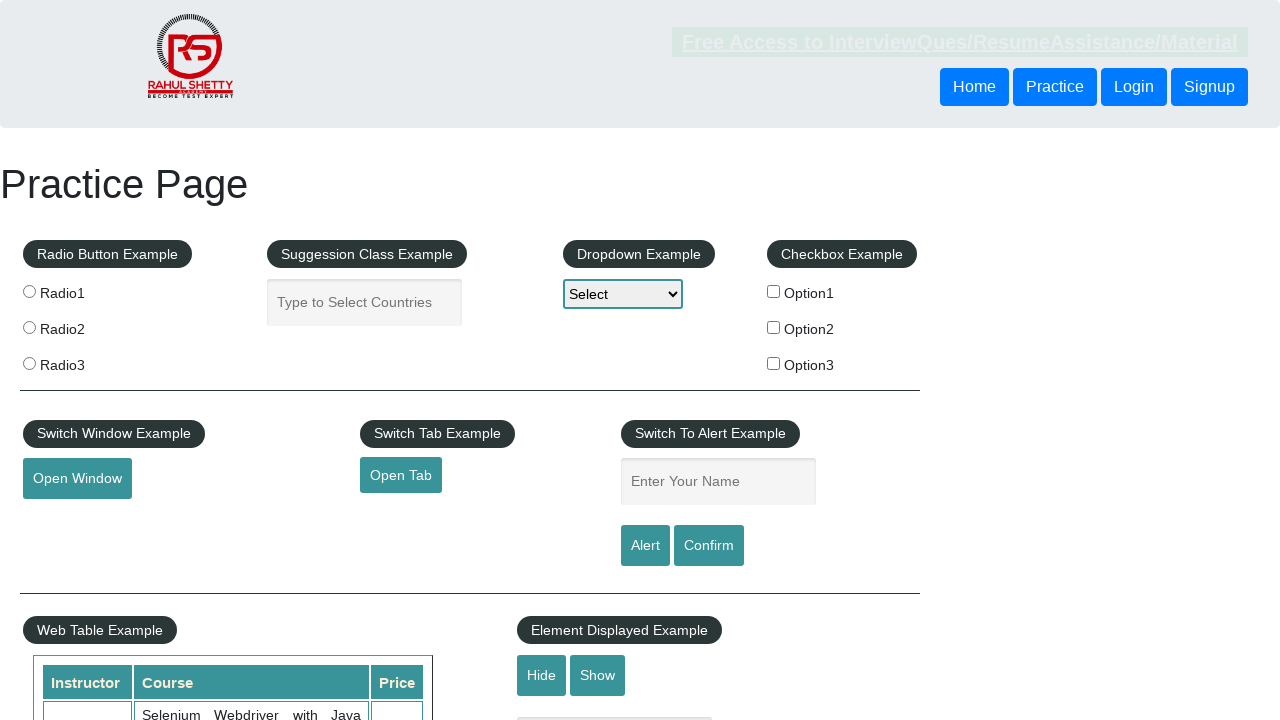

Typed 'pak' in autocomplete field on #autocomplete
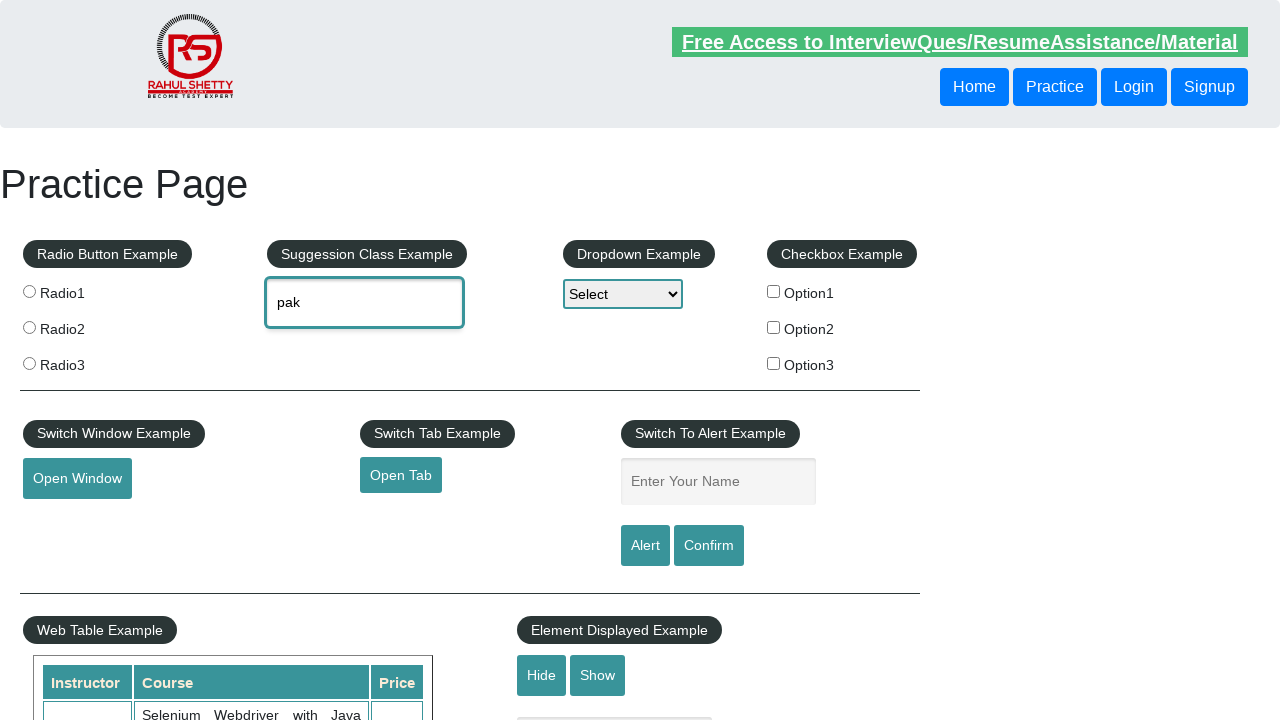

Waited 1000ms for autocomplete suggestions to appear
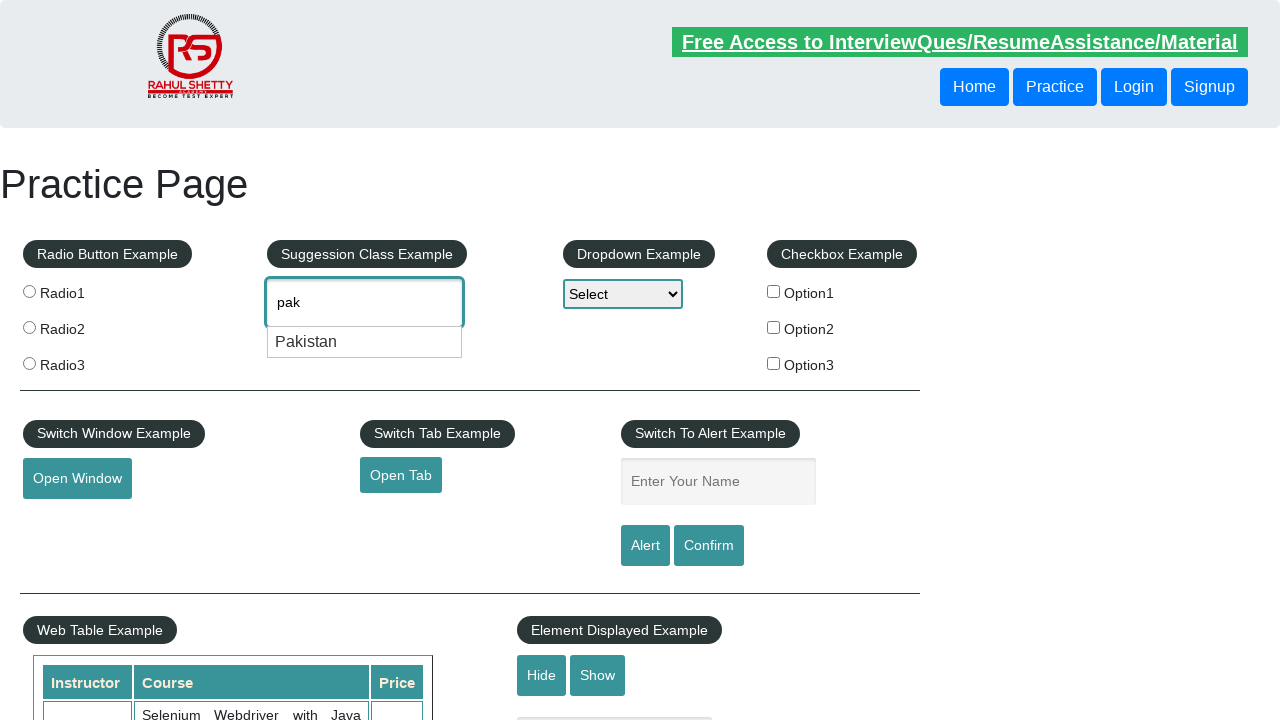

Pressed ArrowDown to navigate to first autocomplete suggestion on #autocomplete
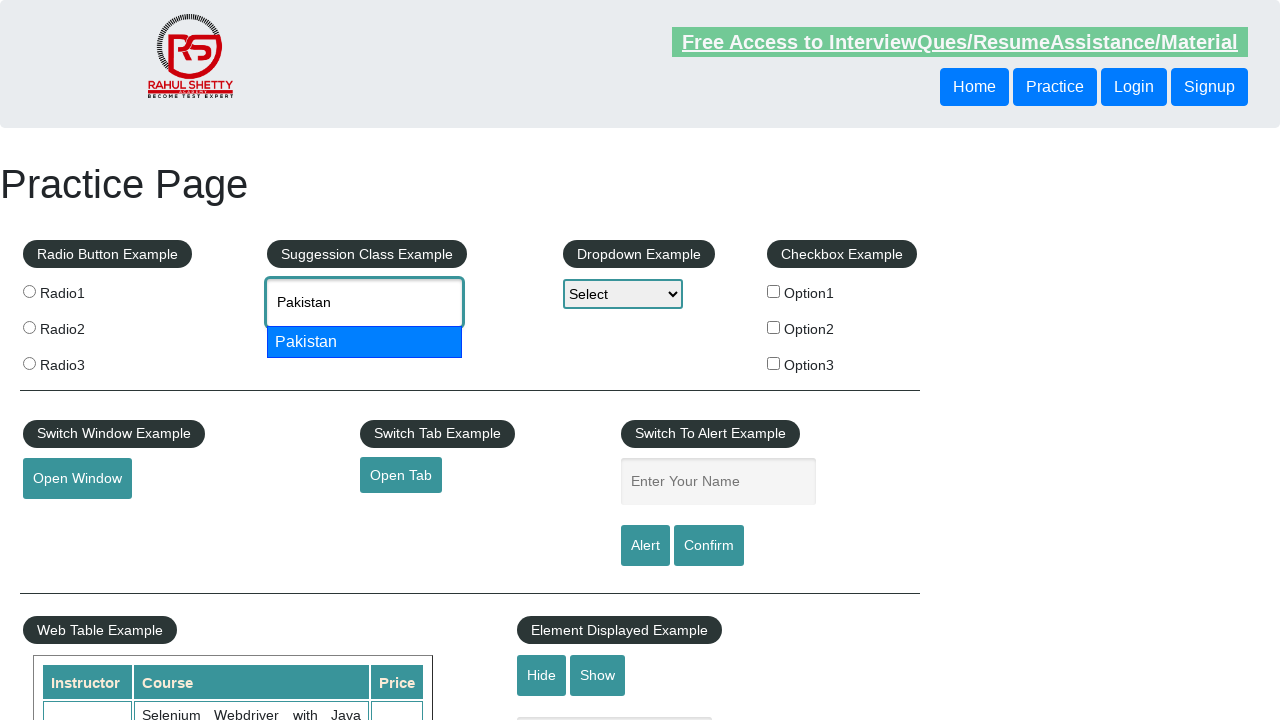

Pressed Enter to select the highlighted suggestion on #autocomplete
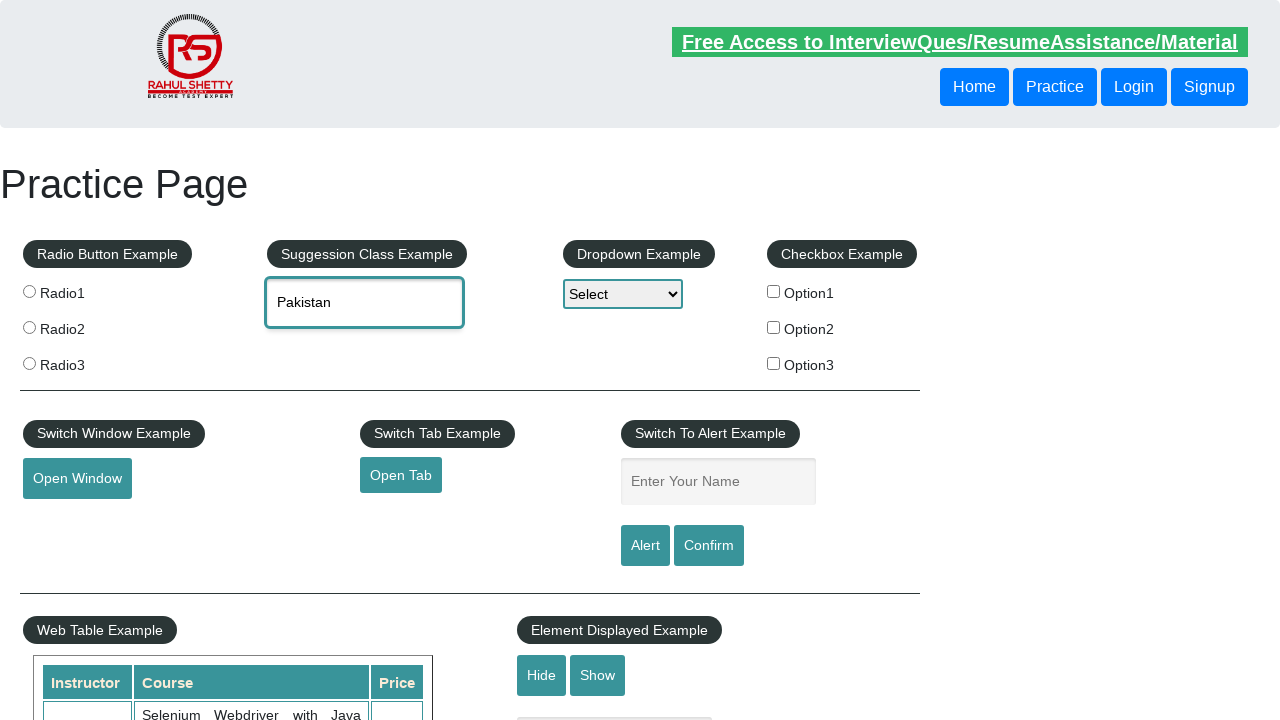

Retrieved selected autocomplete value: Pakistan
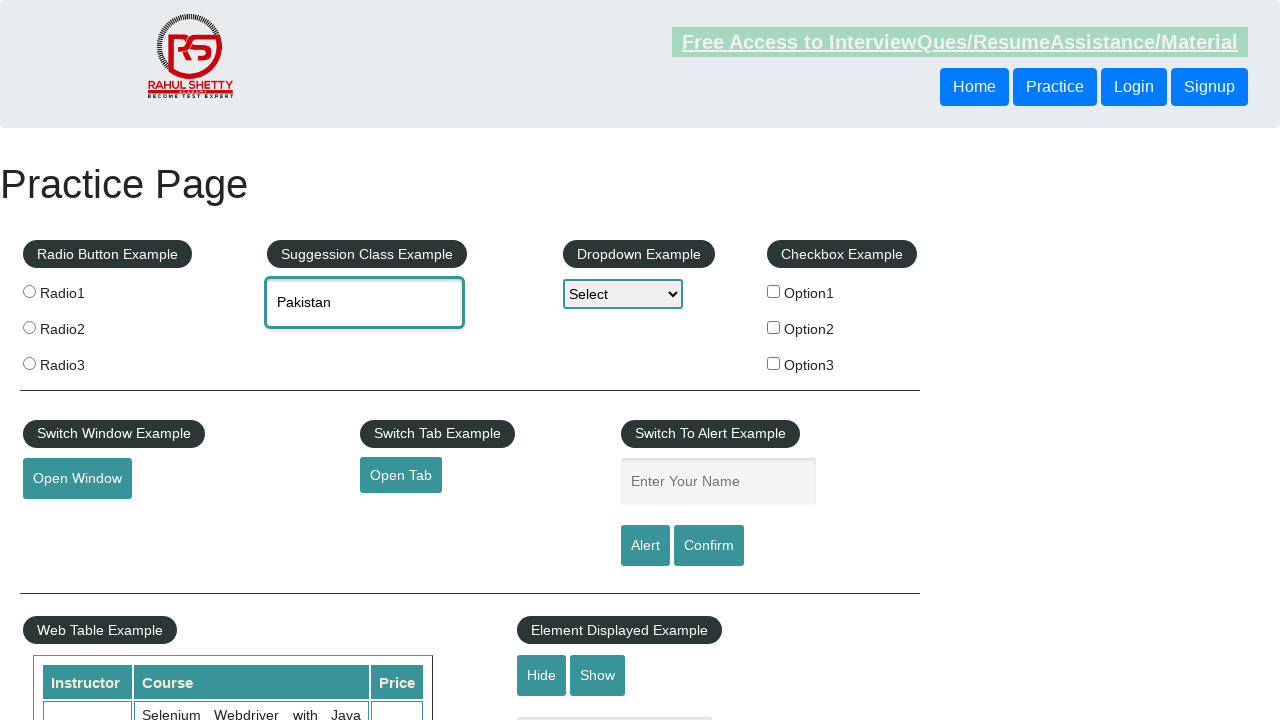

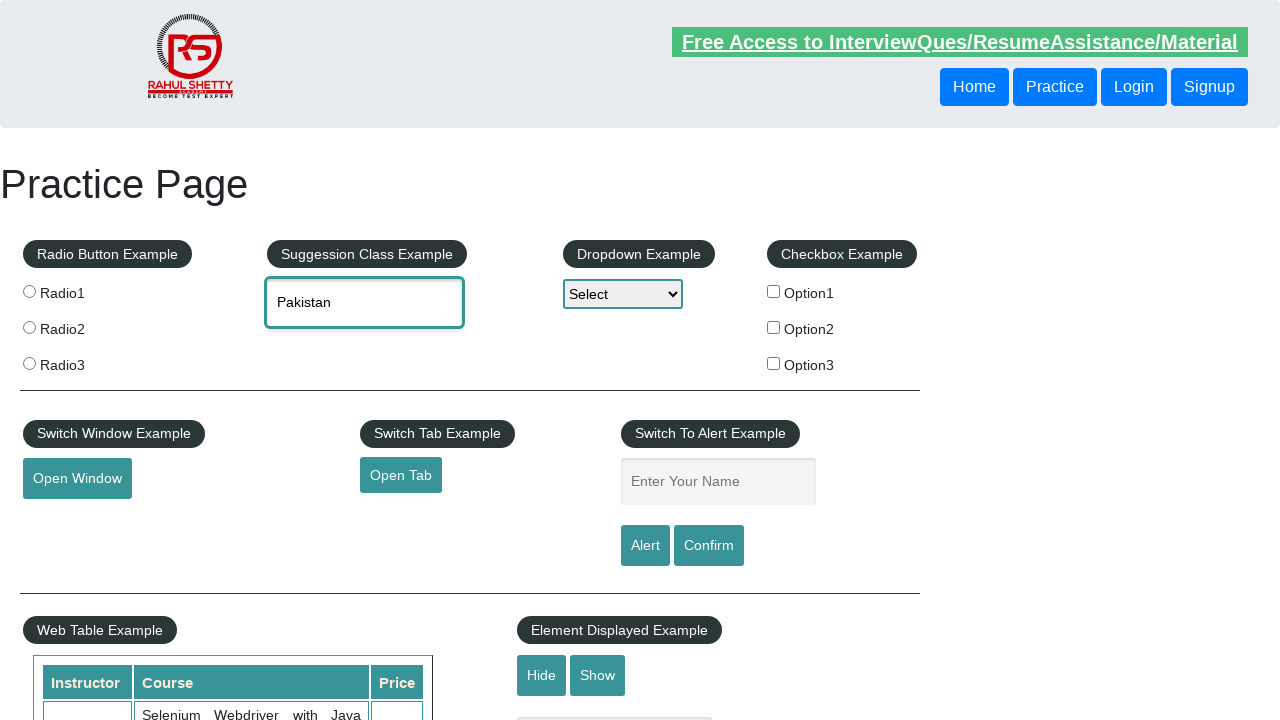